Tests pagination functionality on a product table by navigating through multiple pages using pagination controls

Starting URL: https://testautomationpractice.blogspot.com/

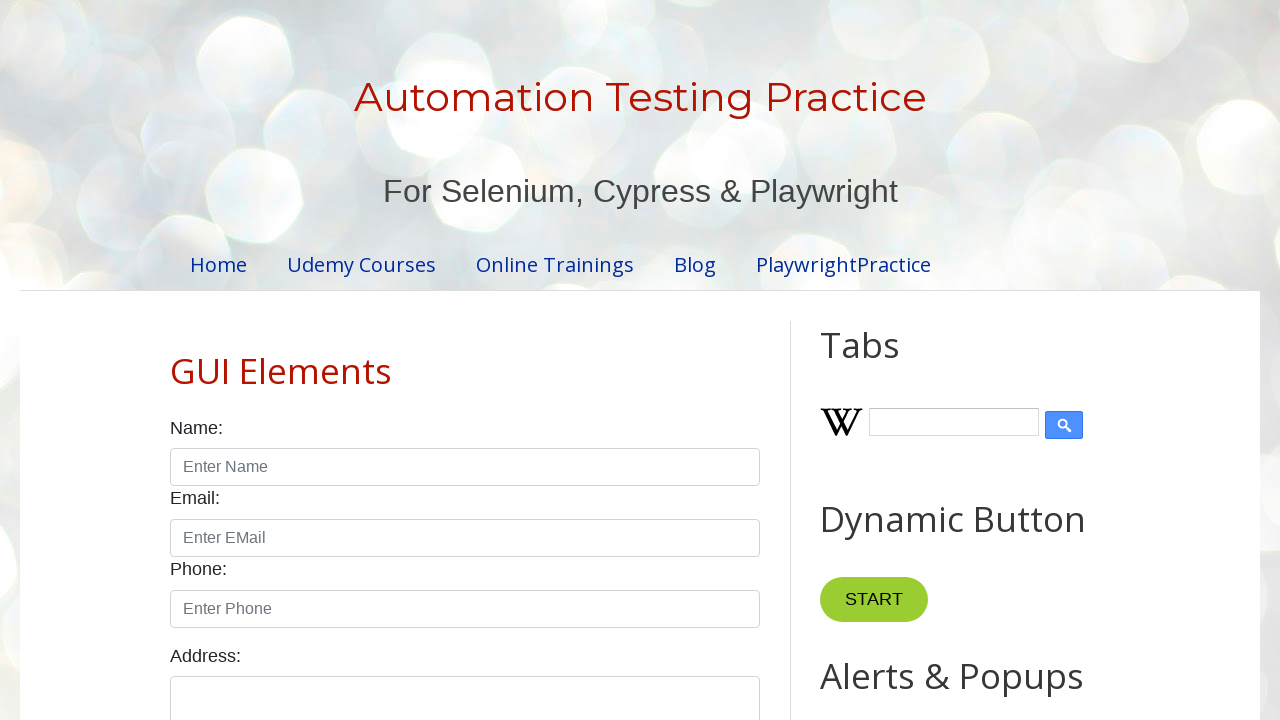

Waited for product table to be visible
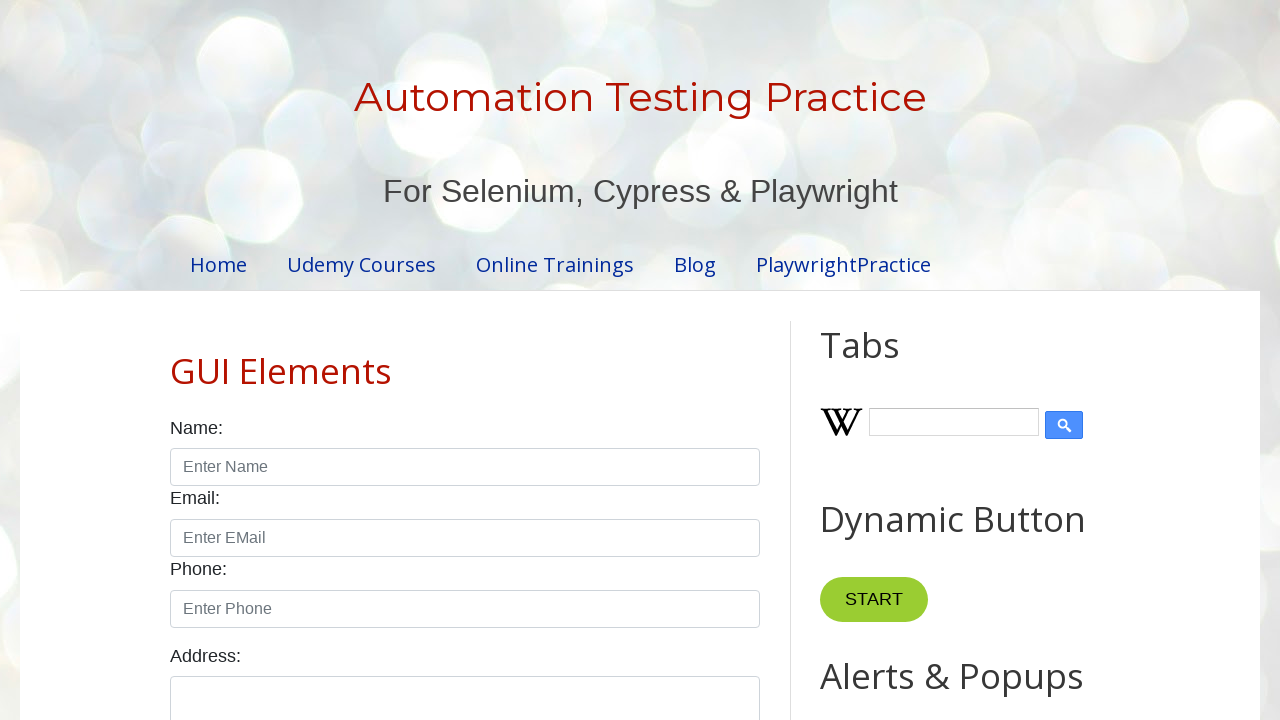

Waited for table rows to load
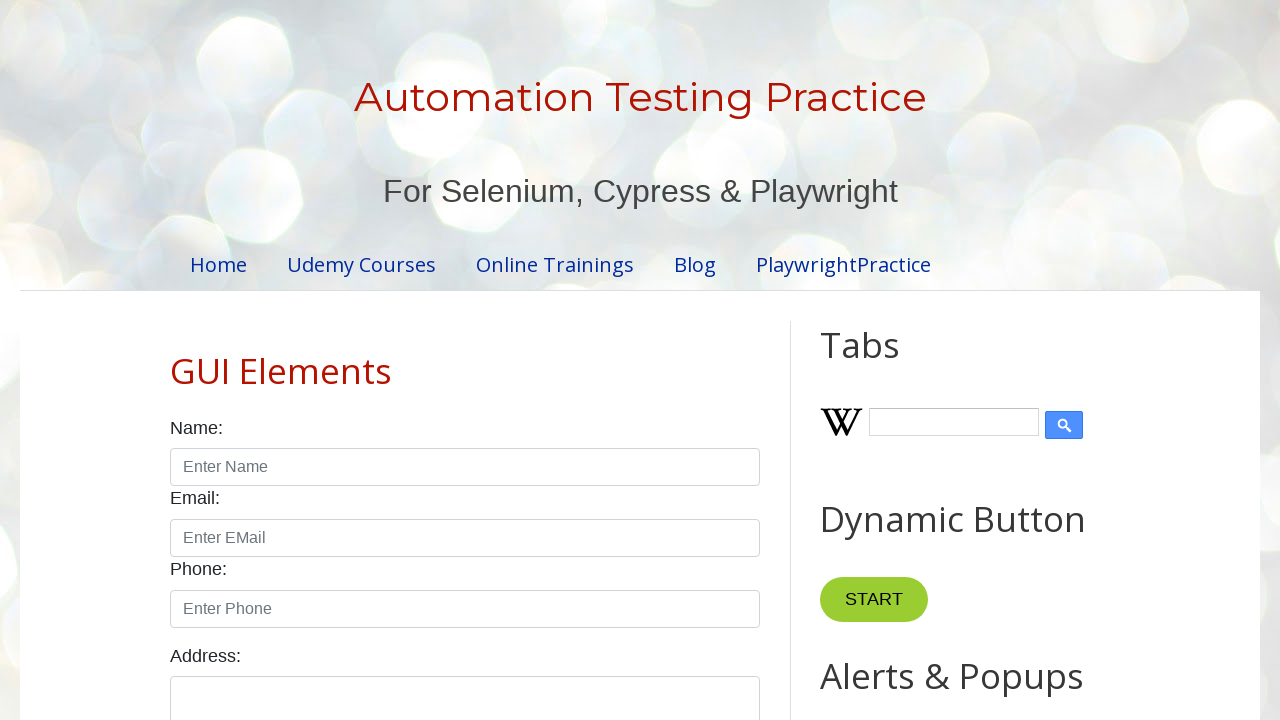

Retrieved pagination elements - found 4 pagination links
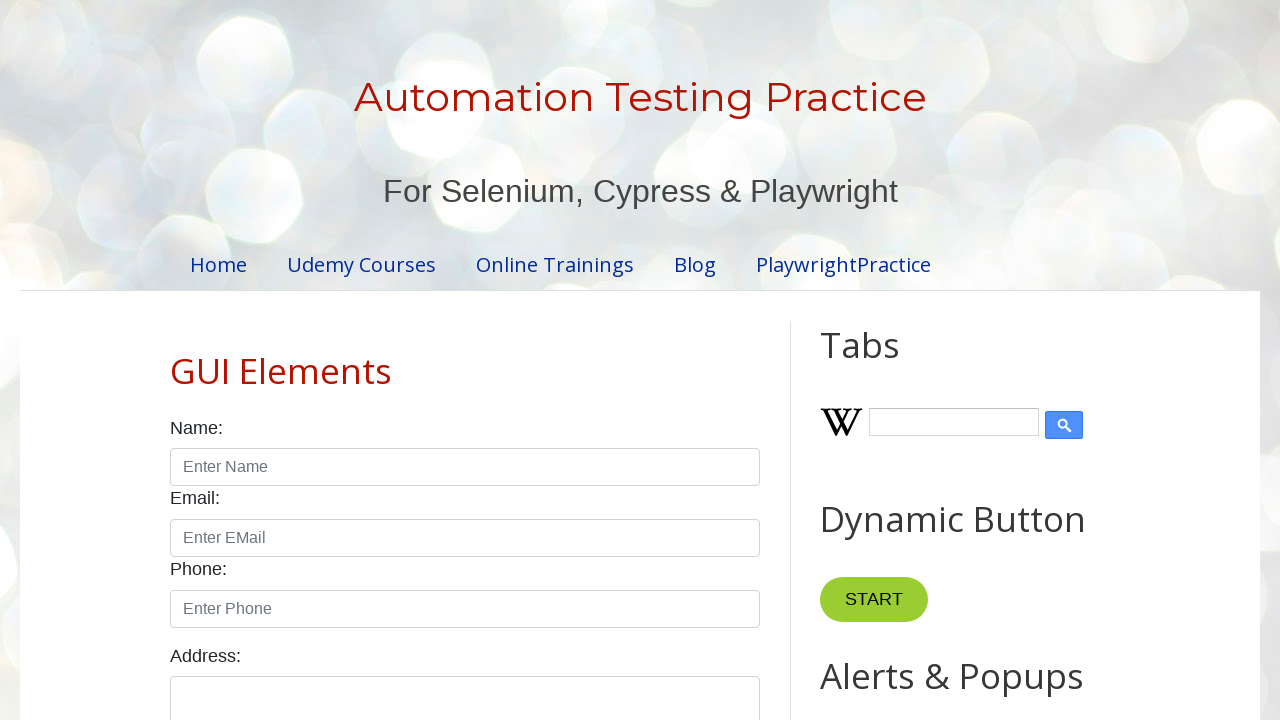

Clicked pagination link for page 2 at (456, 361) on //ul[@class='pagination']/li/a[text()='2']
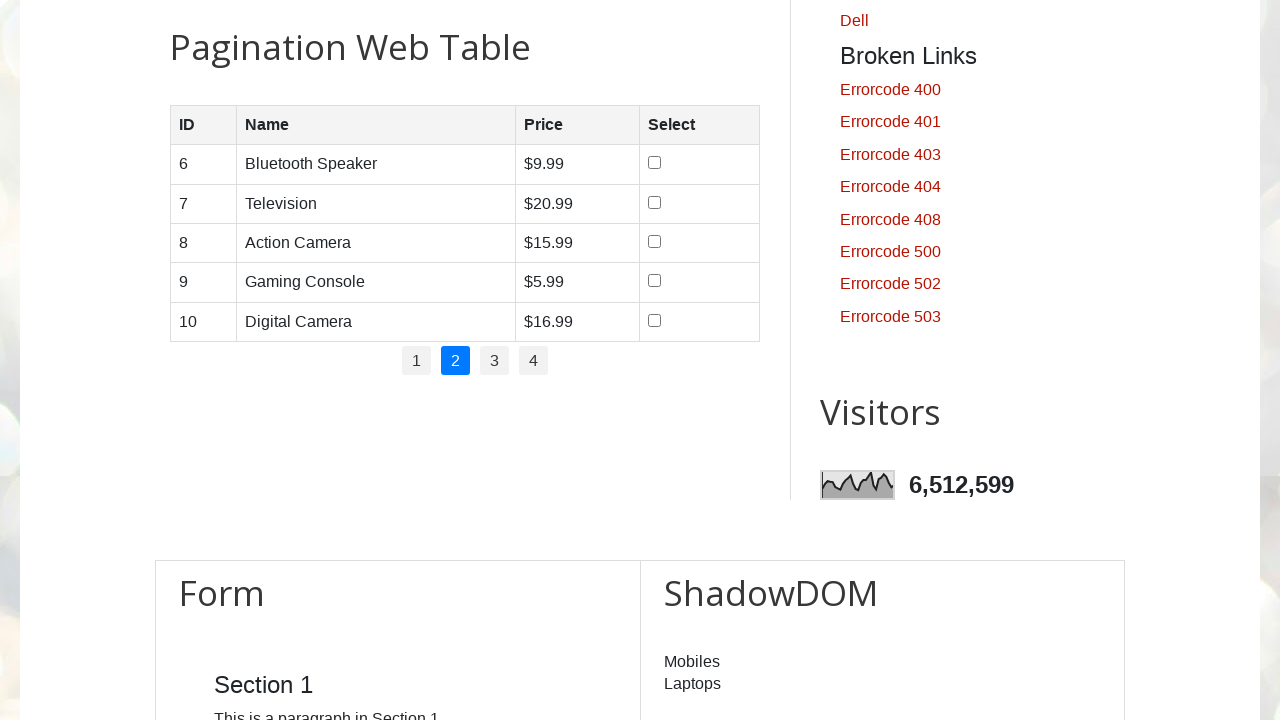

Waited for table to update on page 2
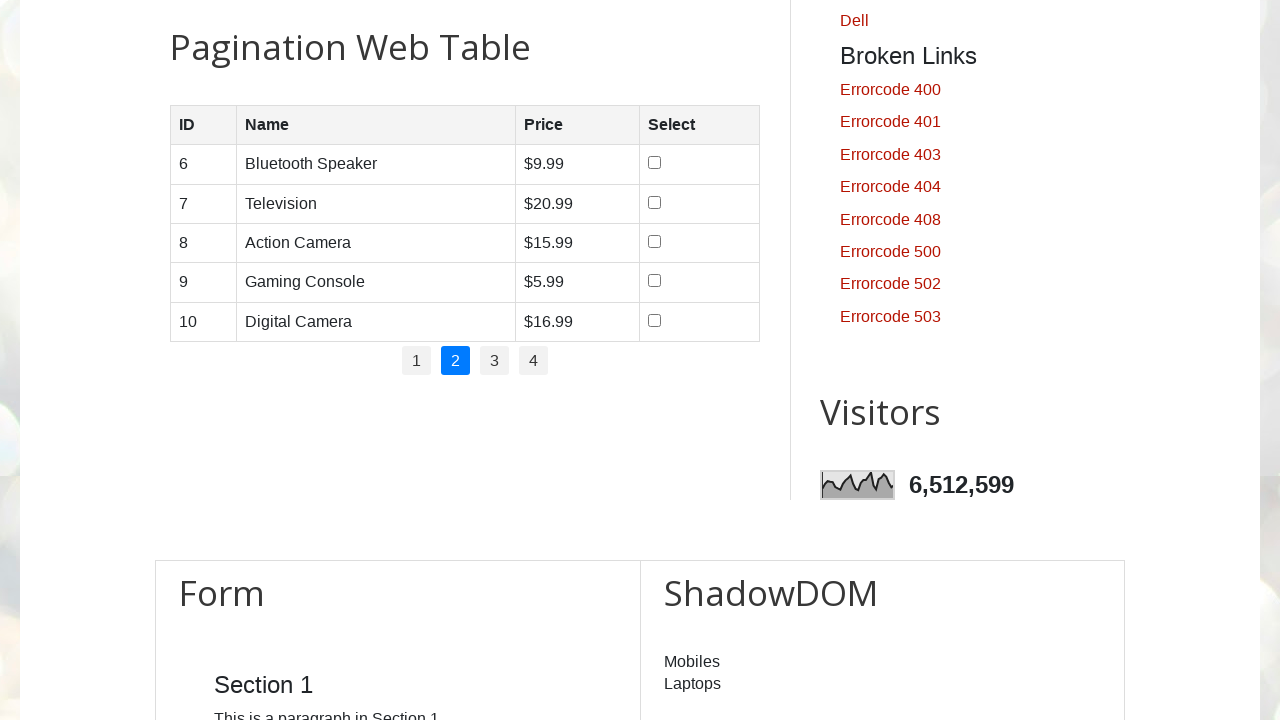

Clicked pagination link for page 3 at (494, 361) on //ul[@class='pagination']/li/a[text()='3']
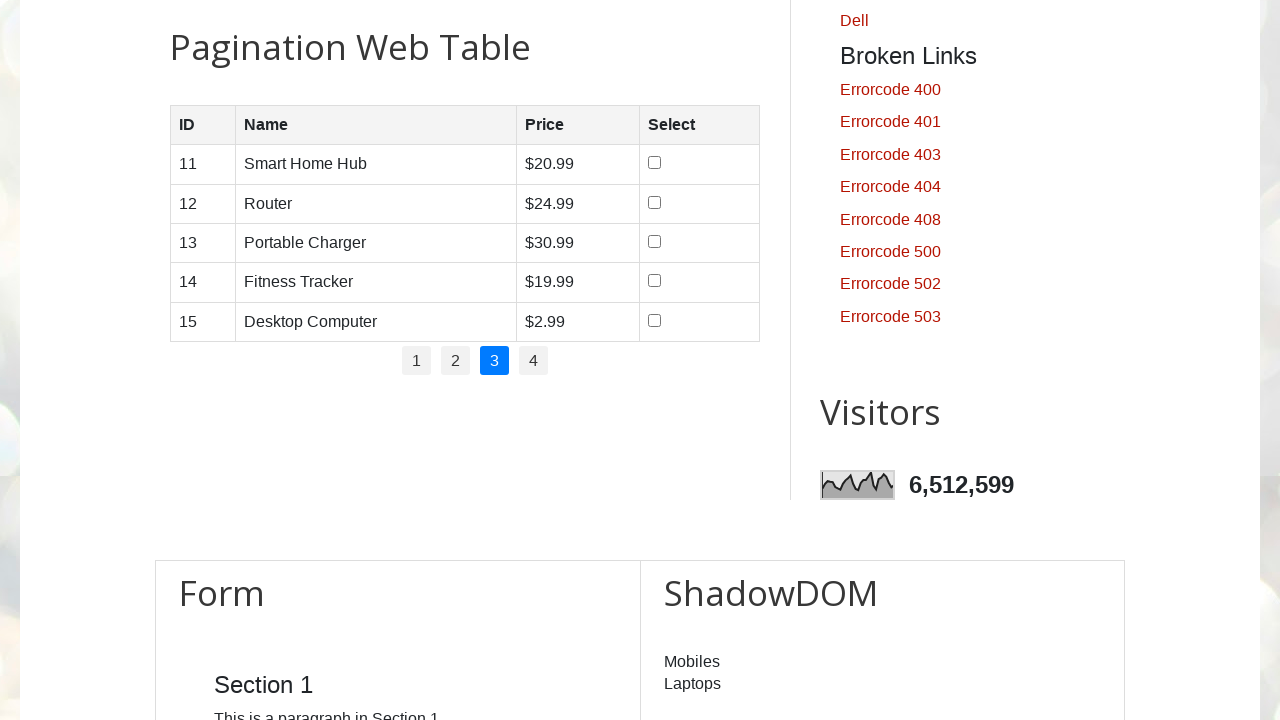

Waited for table to update on page 3
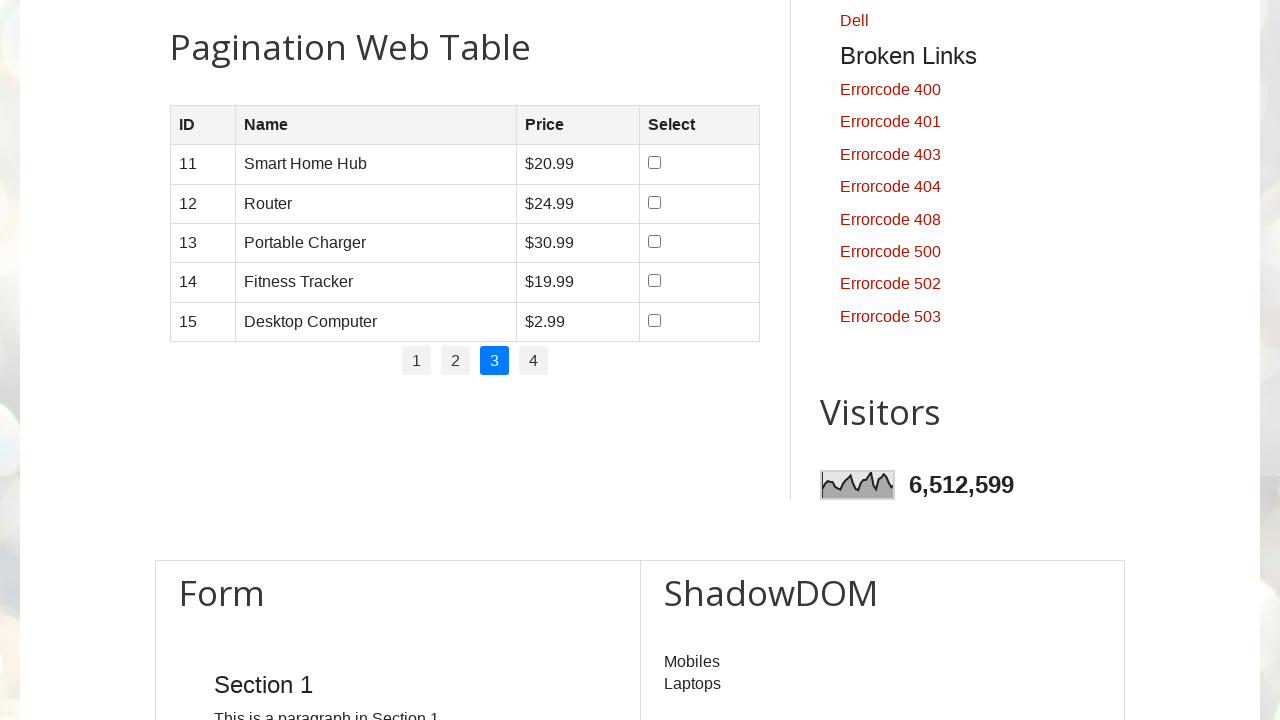

Clicked pagination link for page 4 at (534, 361) on //ul[@class='pagination']/li/a[text()='4']
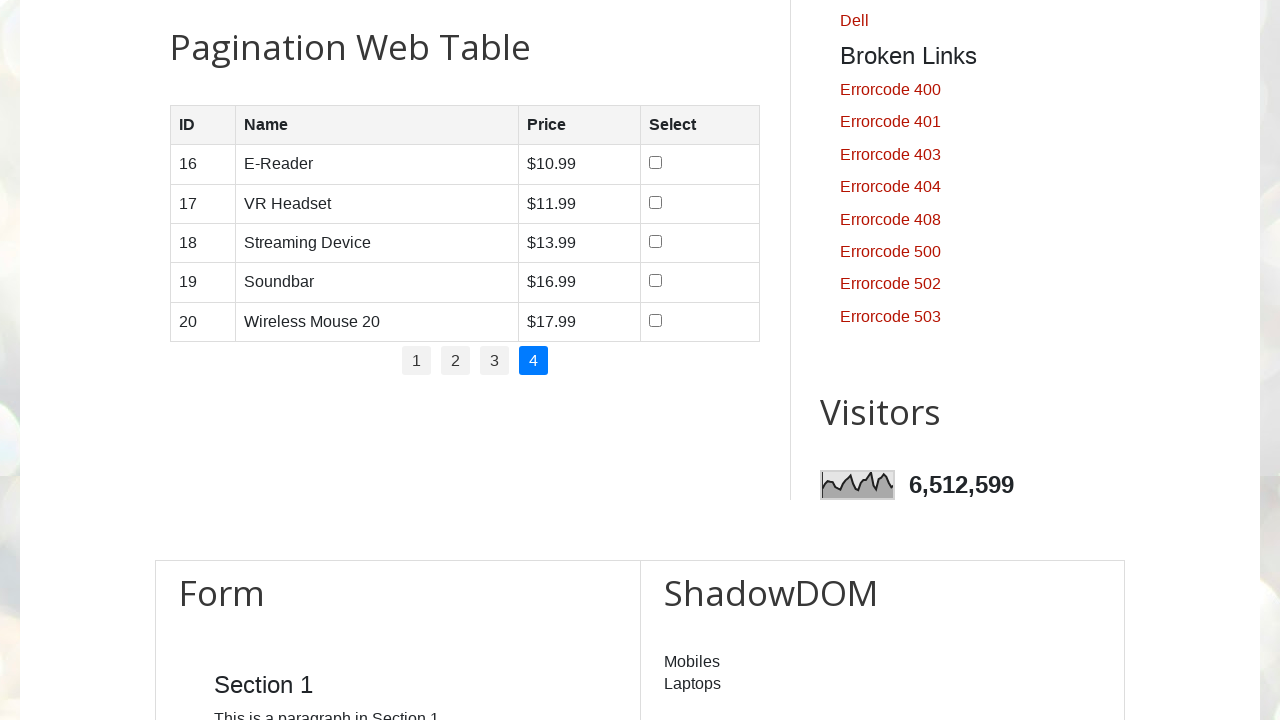

Waited for table to update on page 4
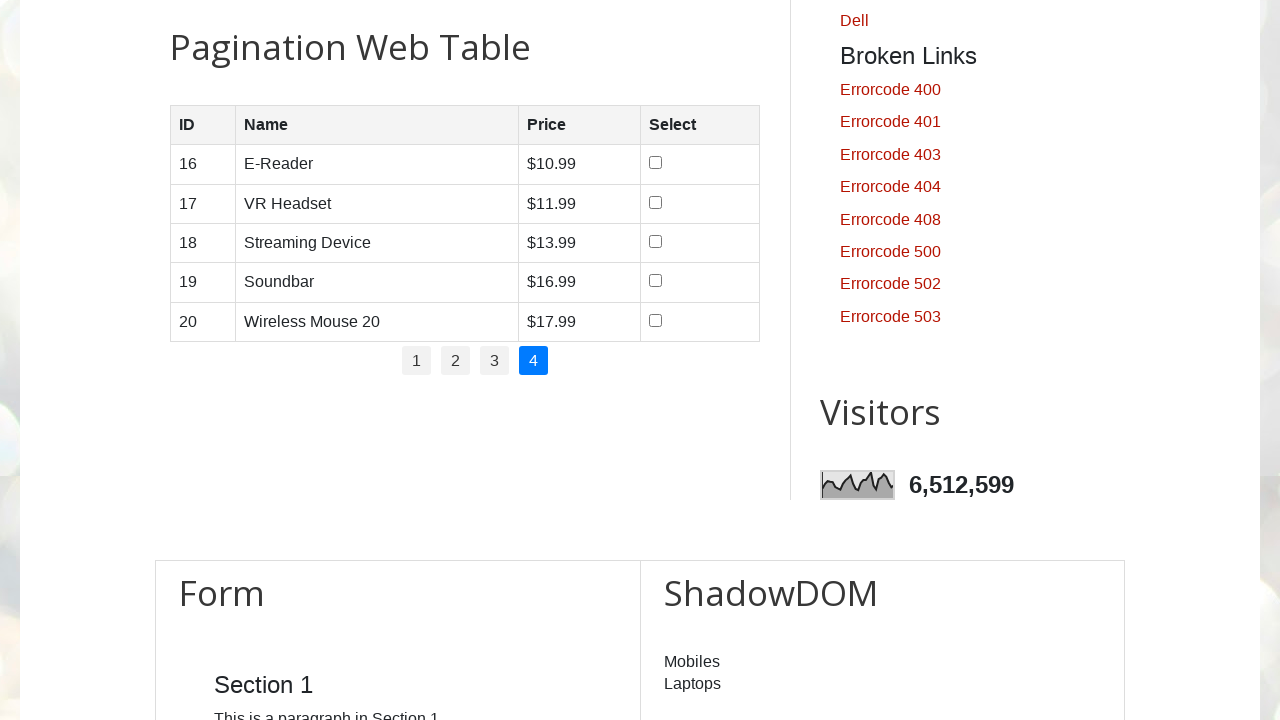

Verified product table is still visible after pagination
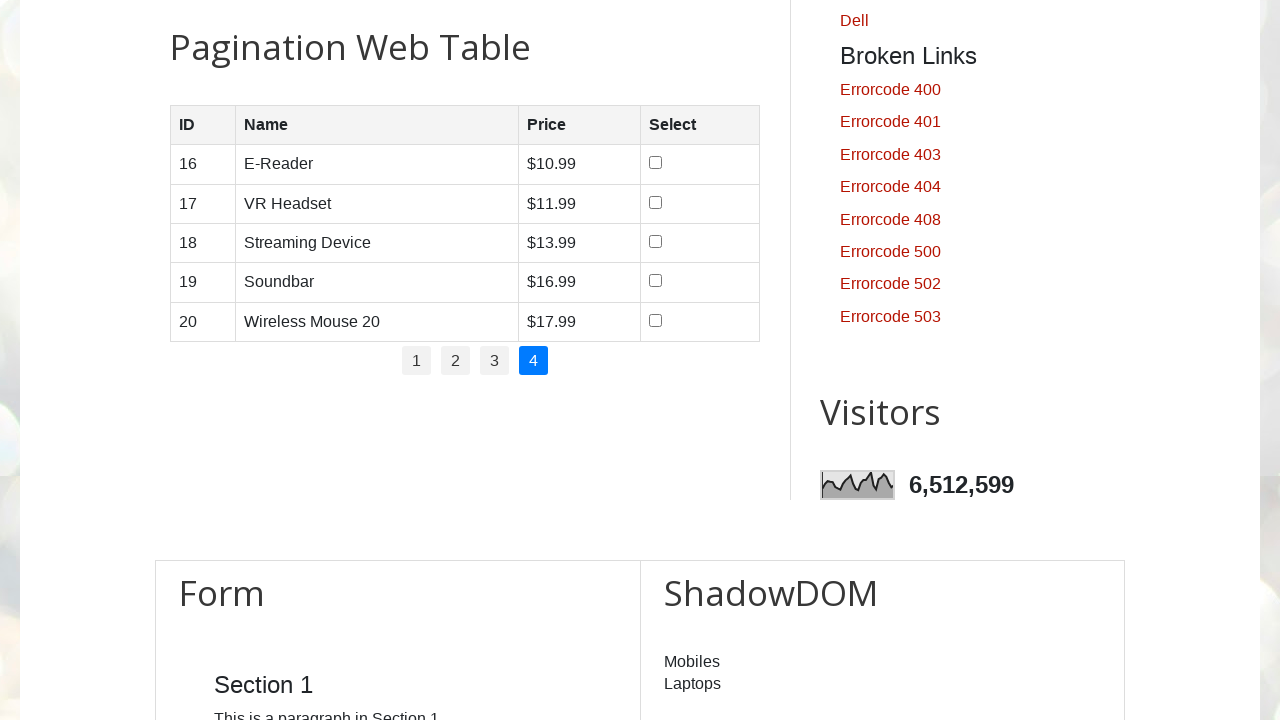

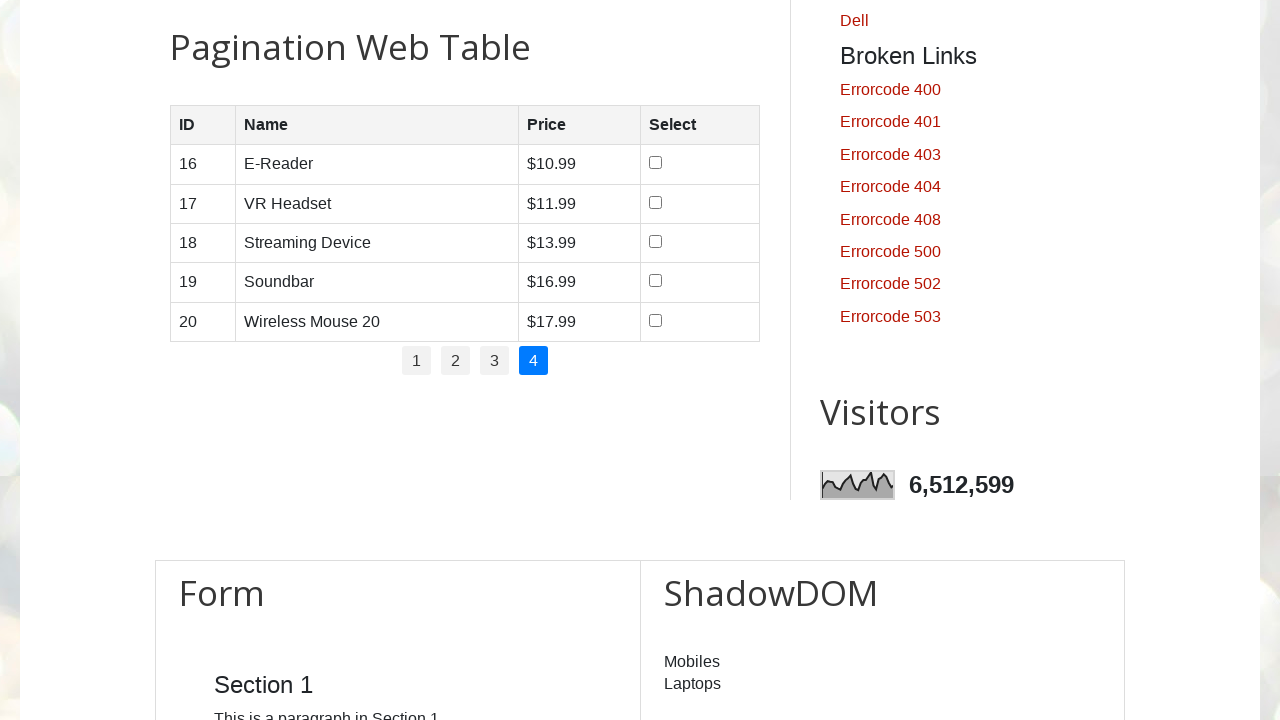